Tests mortgage calculator functionality by entering home value, down payment, selecting start month, and calculating the monthly payment

Starting URL: https://www.mortgagecalculator.org

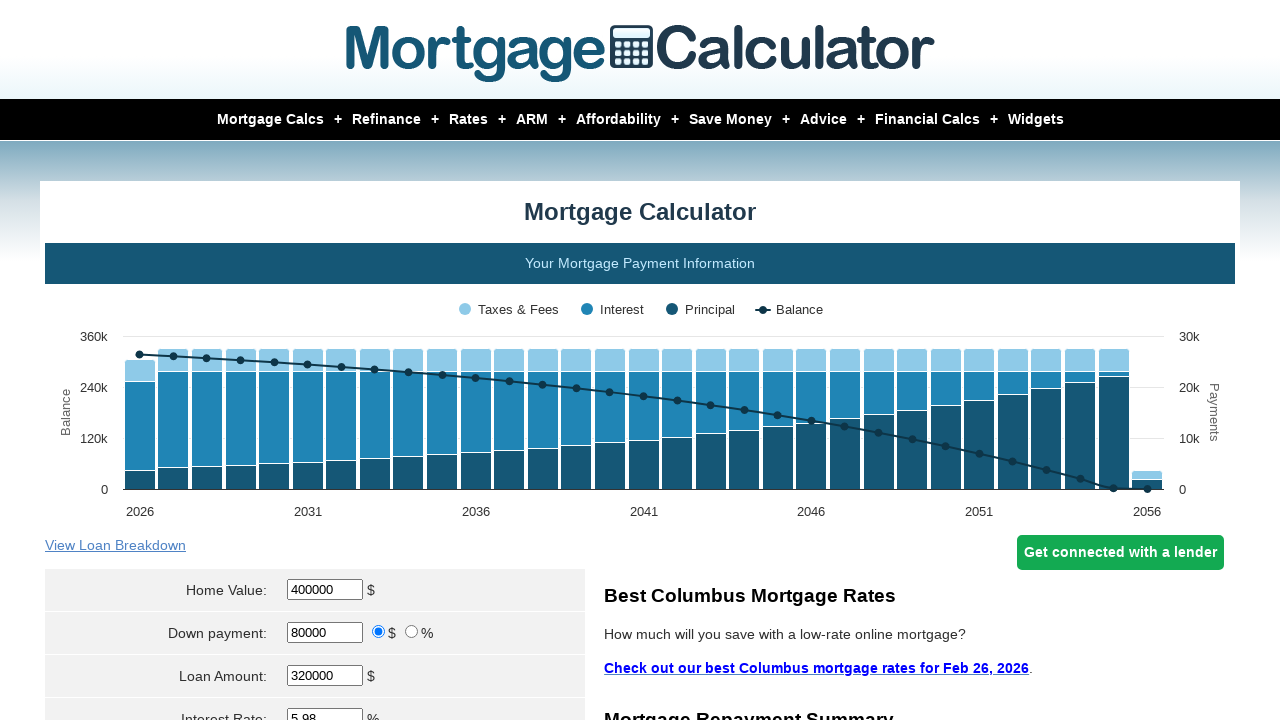

Retrieved page title
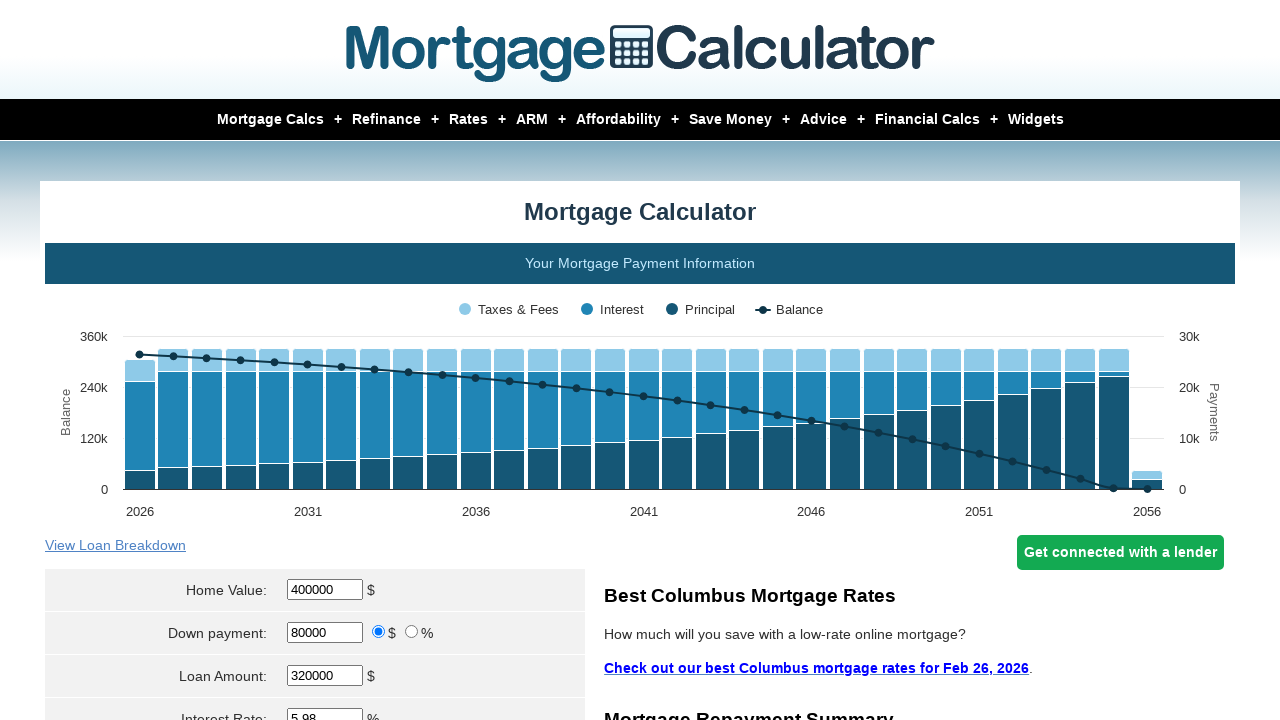

Cleared home value field on #homeval
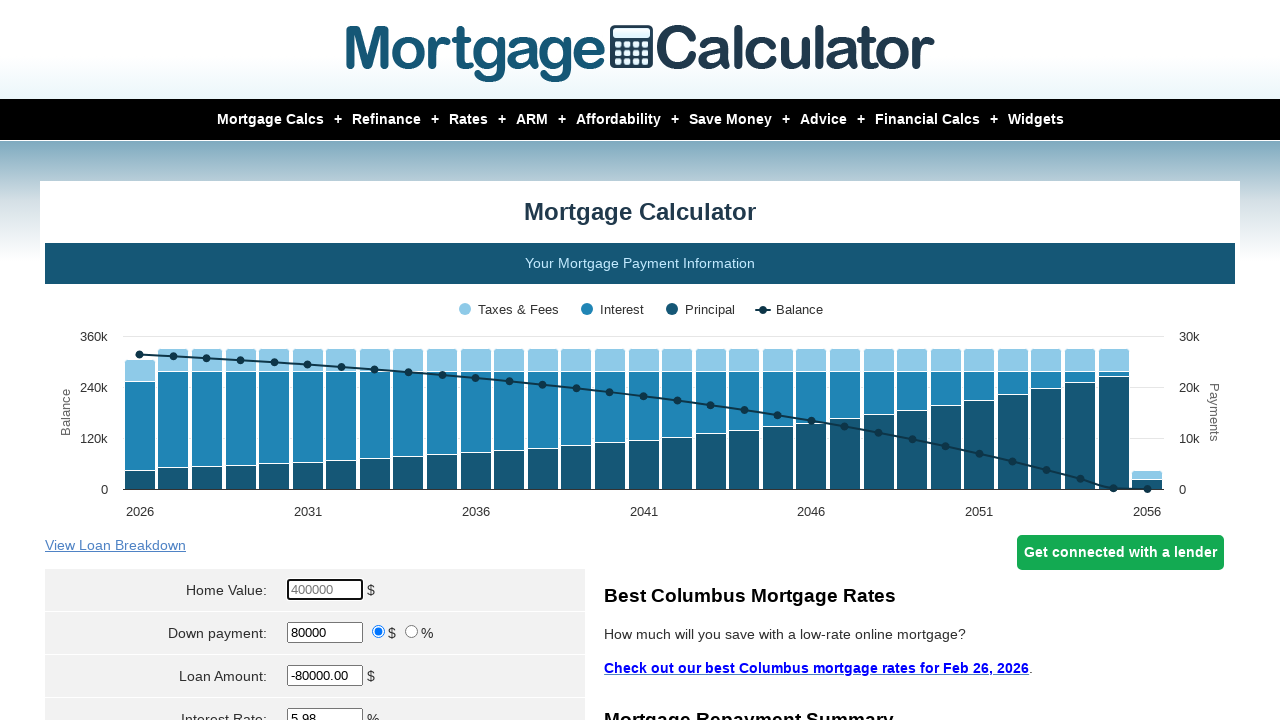

Entered home value of $498,465 on #homeval
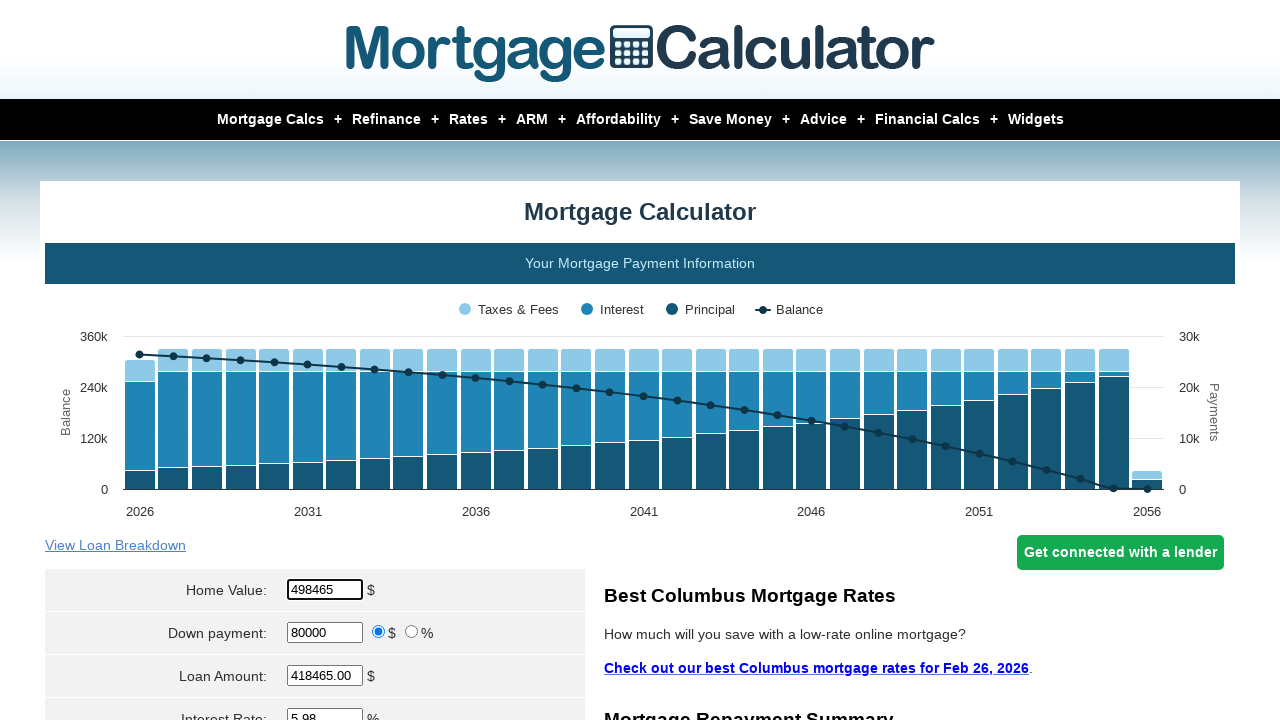

Cleared down payment field on #downpayment
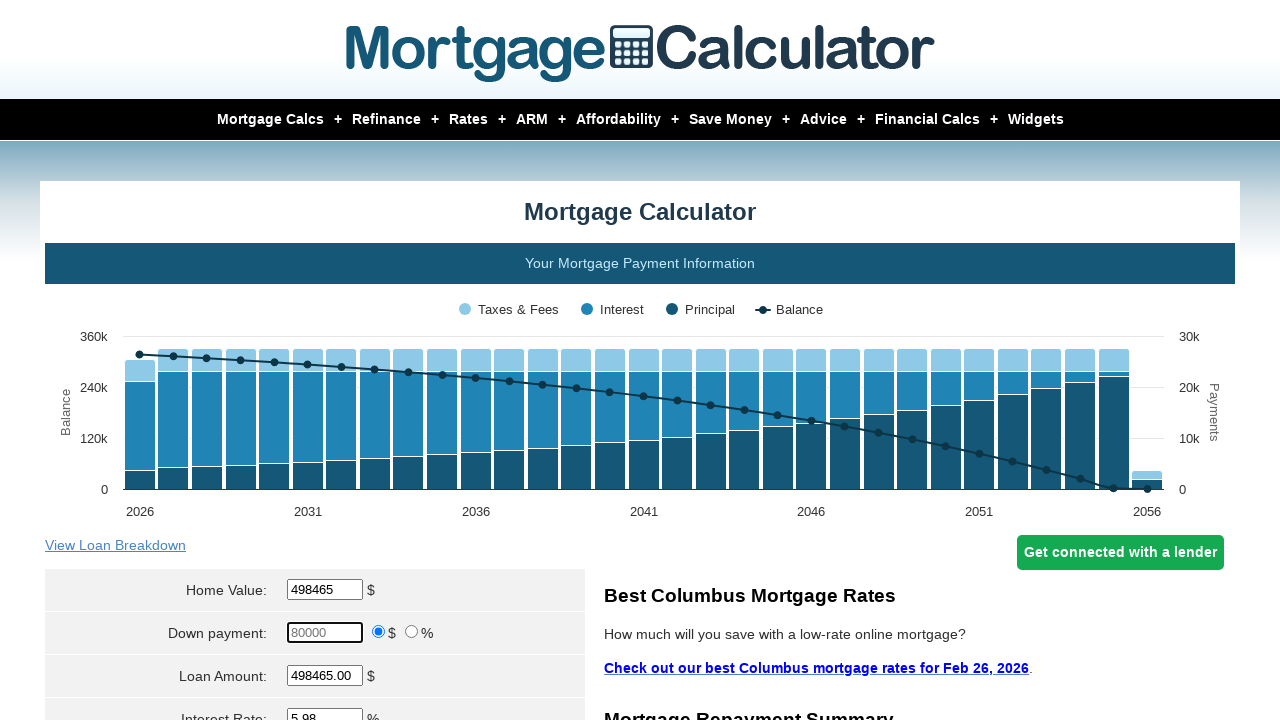

Entered down payment of $50,000 on #downpayment
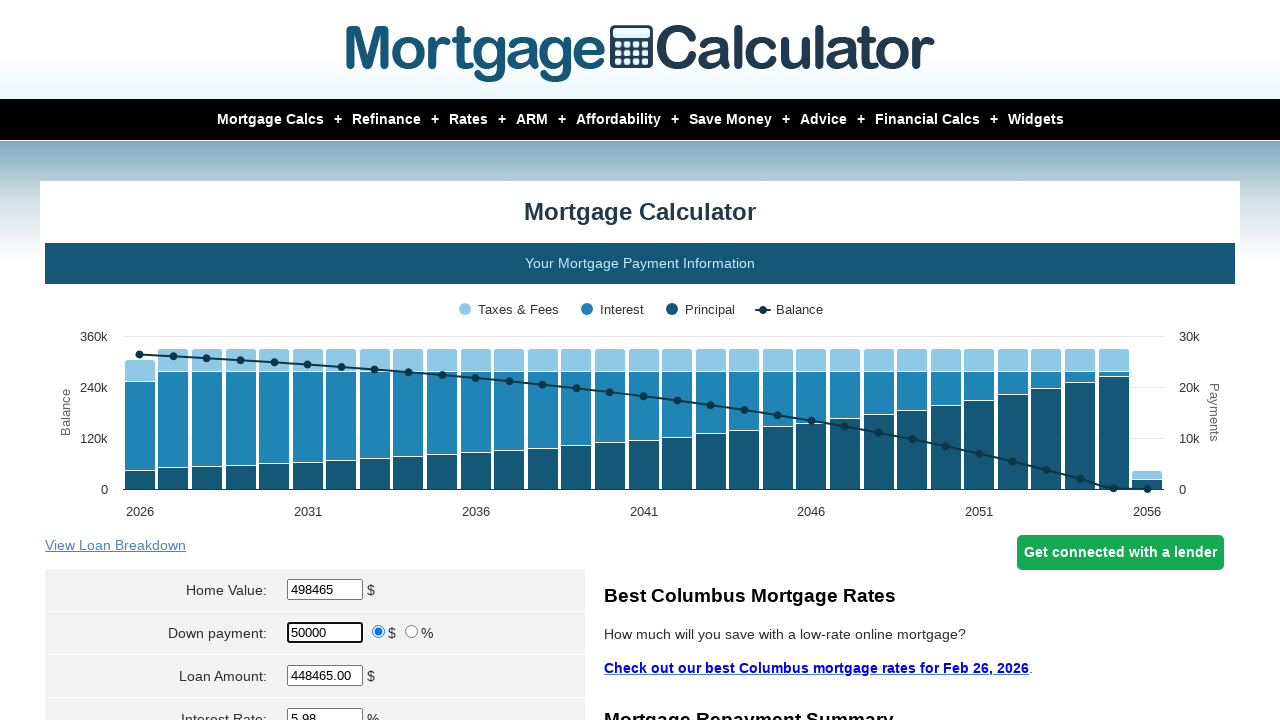

Selected April as start month on select[name='param[start_month]']
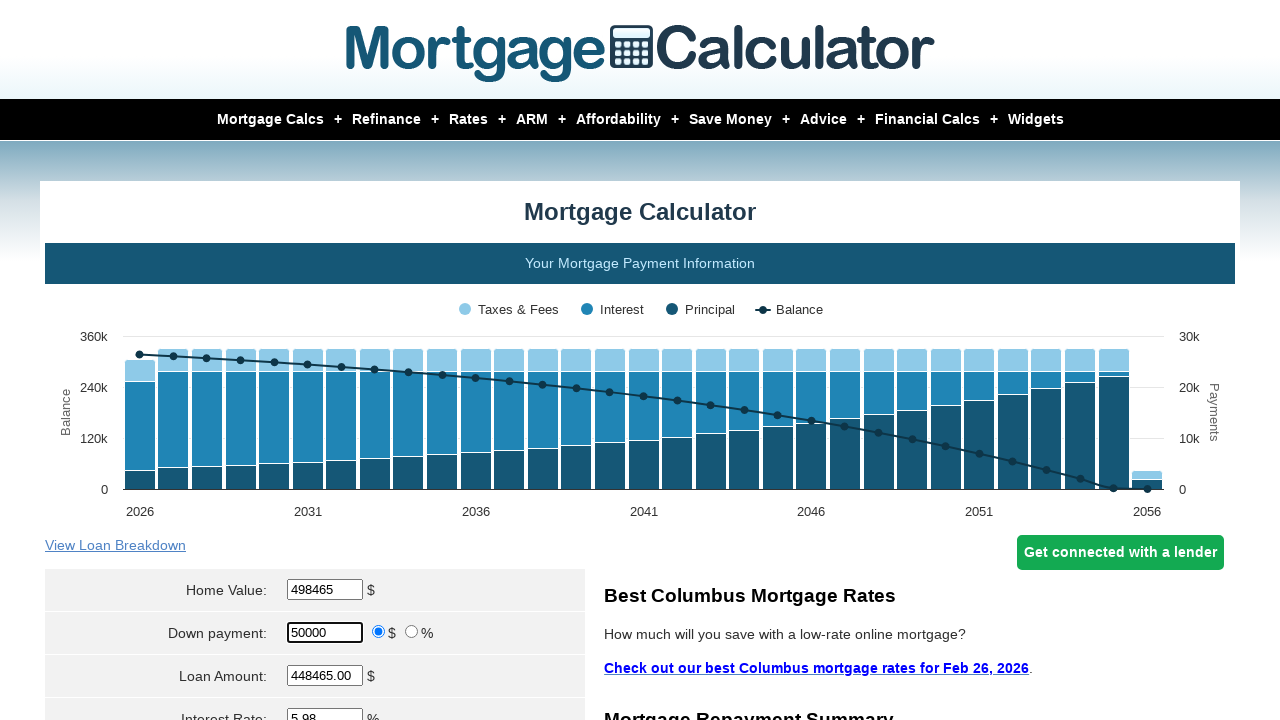

Clicked Calculate button at (315, 360) on input[value='Calculate']
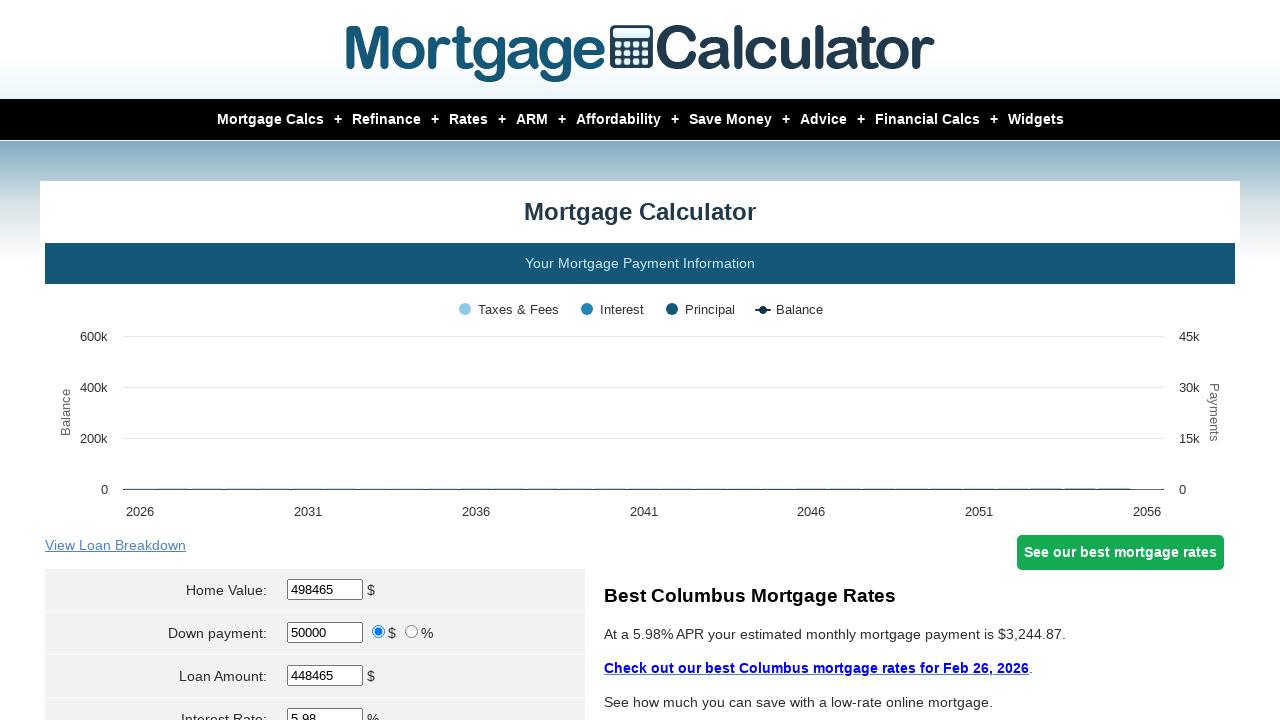

Results loaded - monthly payment section visible
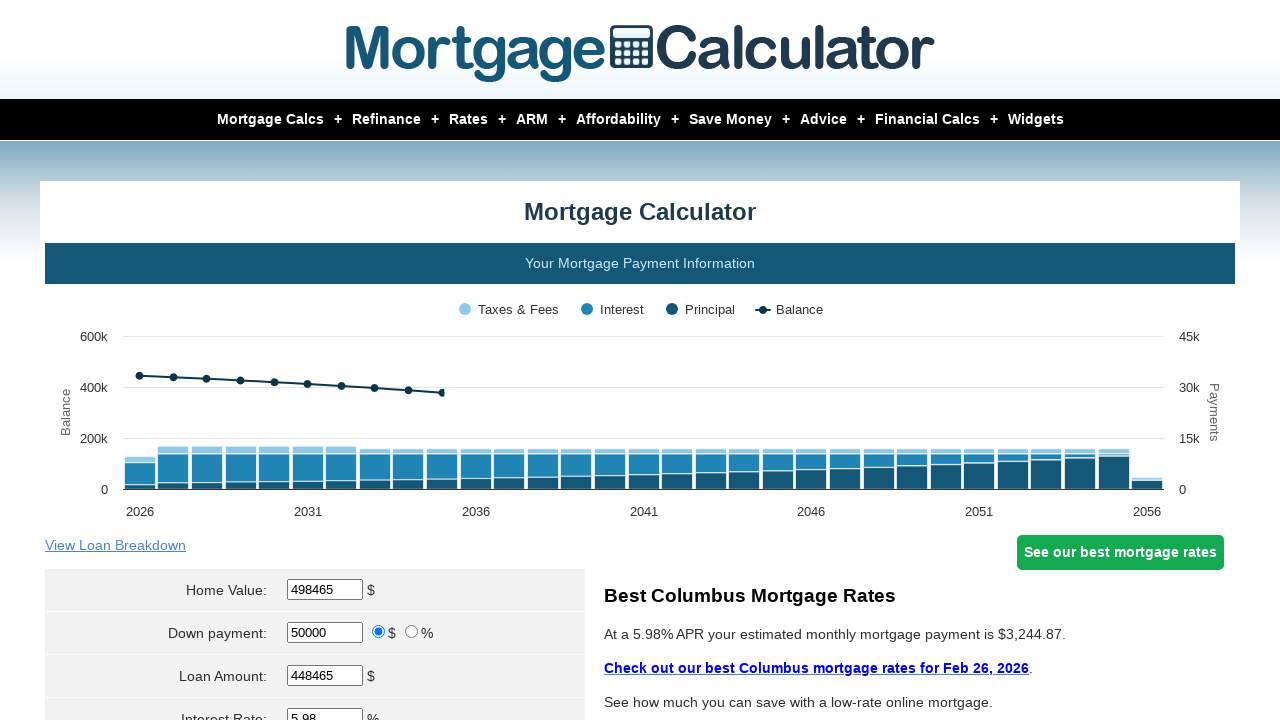

Captured monthly payment result: 
            $3,244.87
                        Payment with PMI
                    
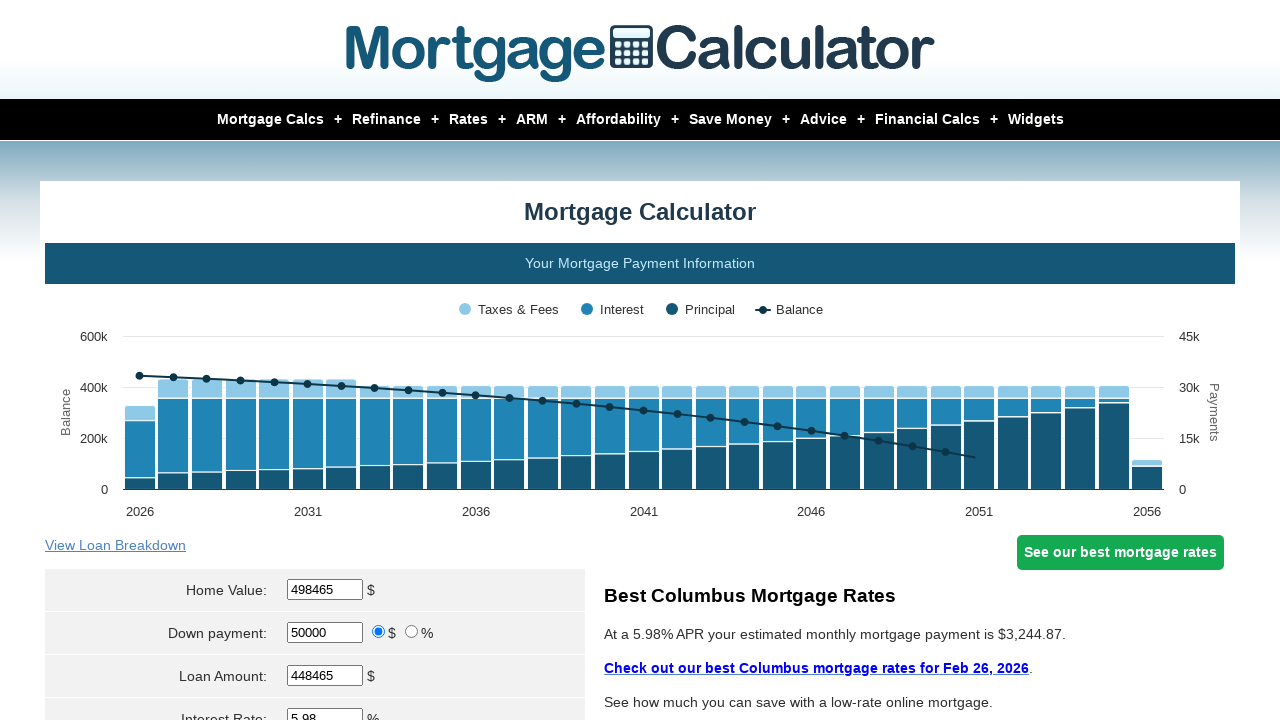

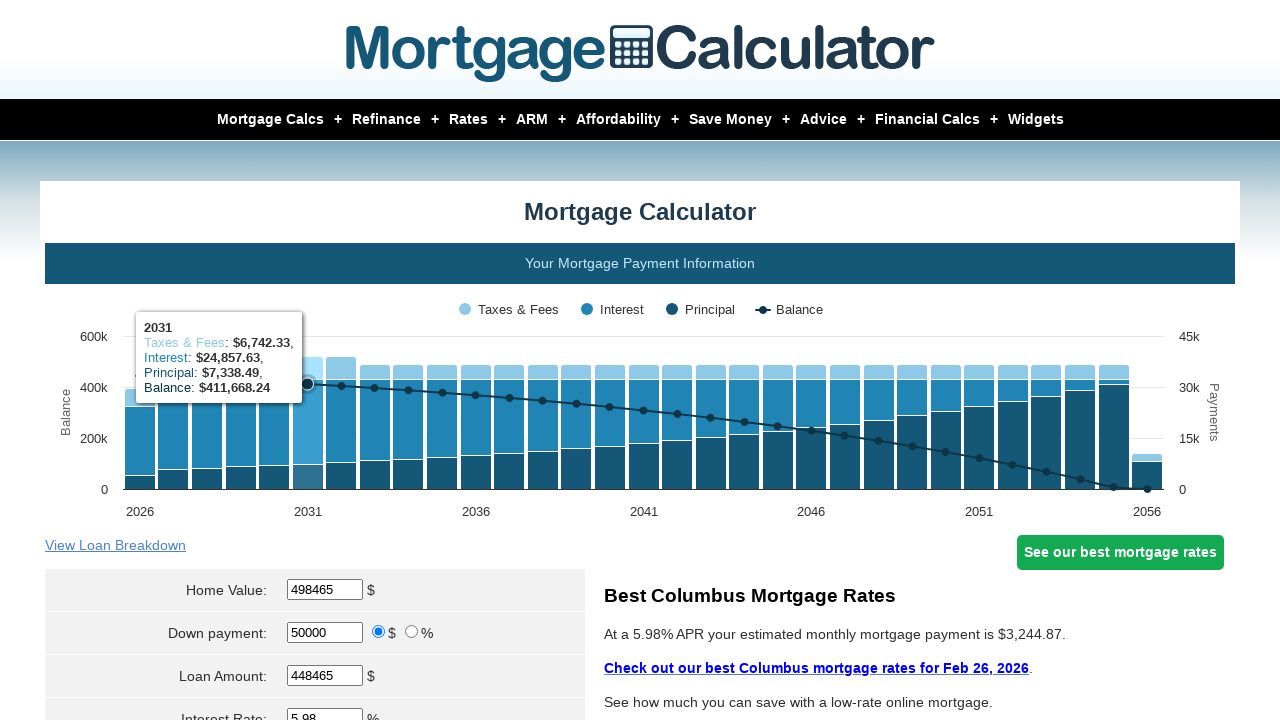